Navigates to OrangeHRM login page and verifies that the company branding image is displayed

Starting URL: https://opensource-demo.orangehrmlive.com/web/index.php/auth/login

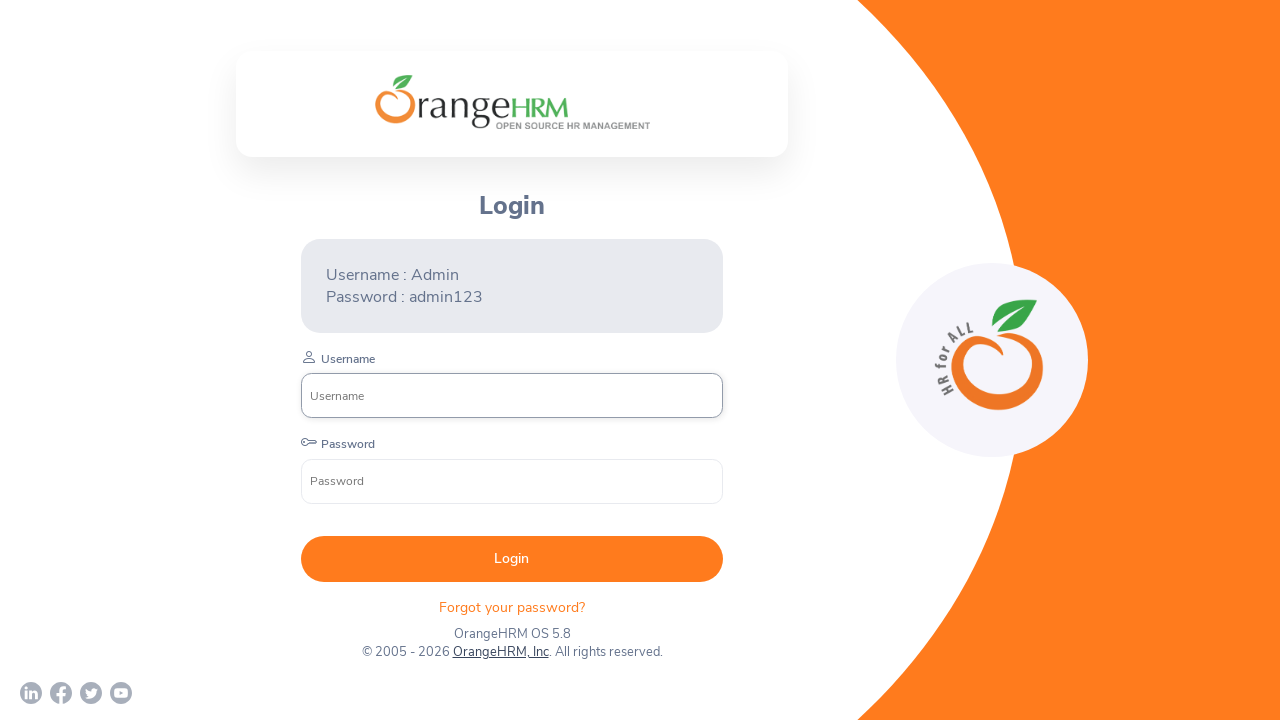

Navigated to OrangeHRM login page
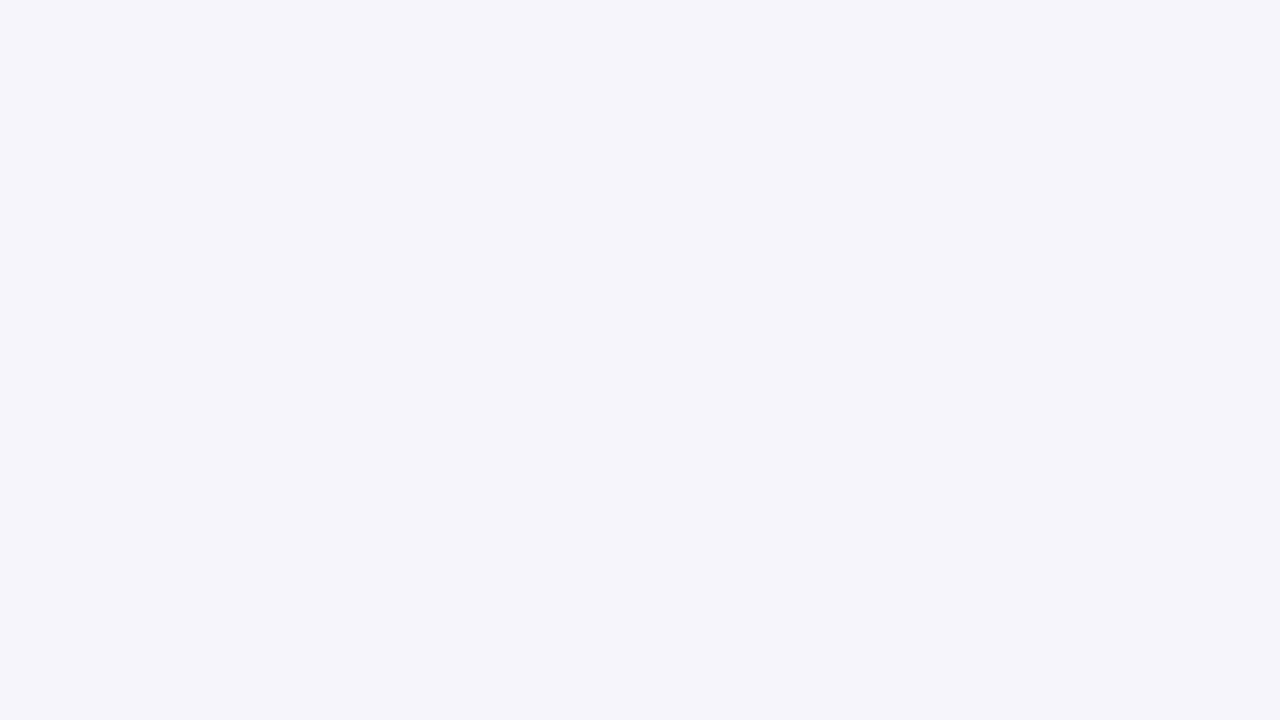

Wait for page to fully load by waiting for specific element
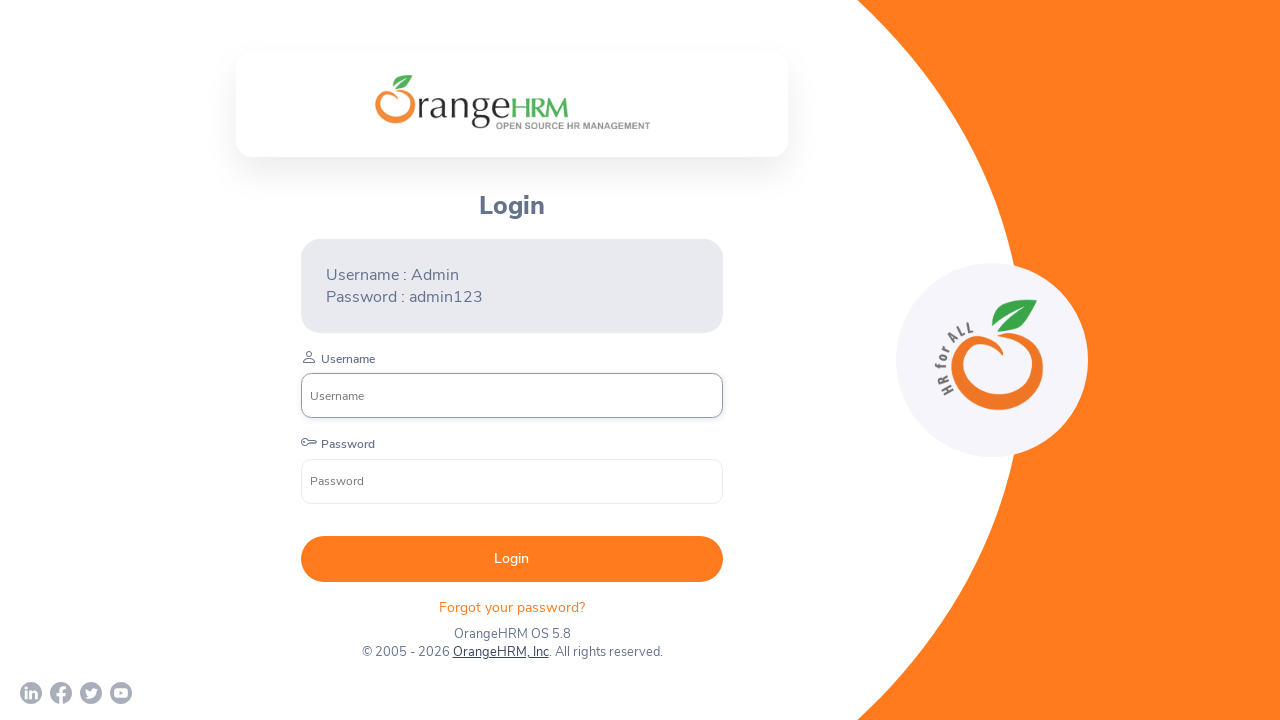

Located company branding image element
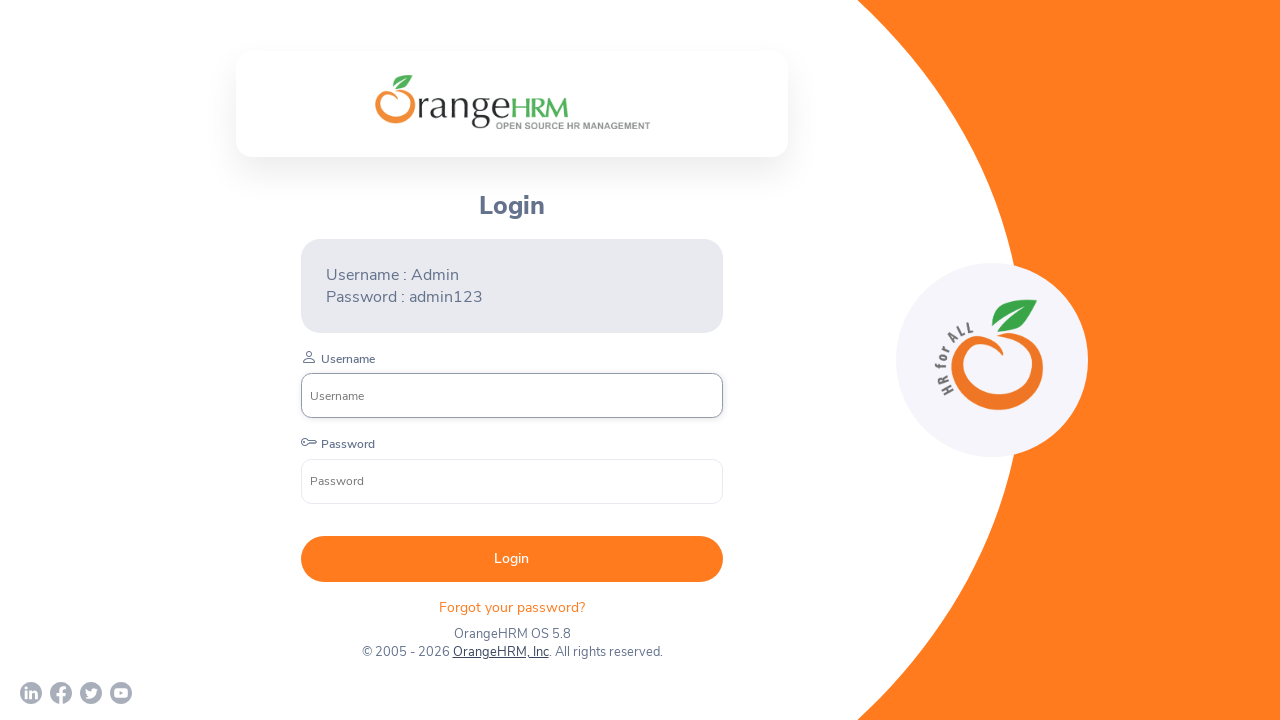

Company branding image is visible - verification passed
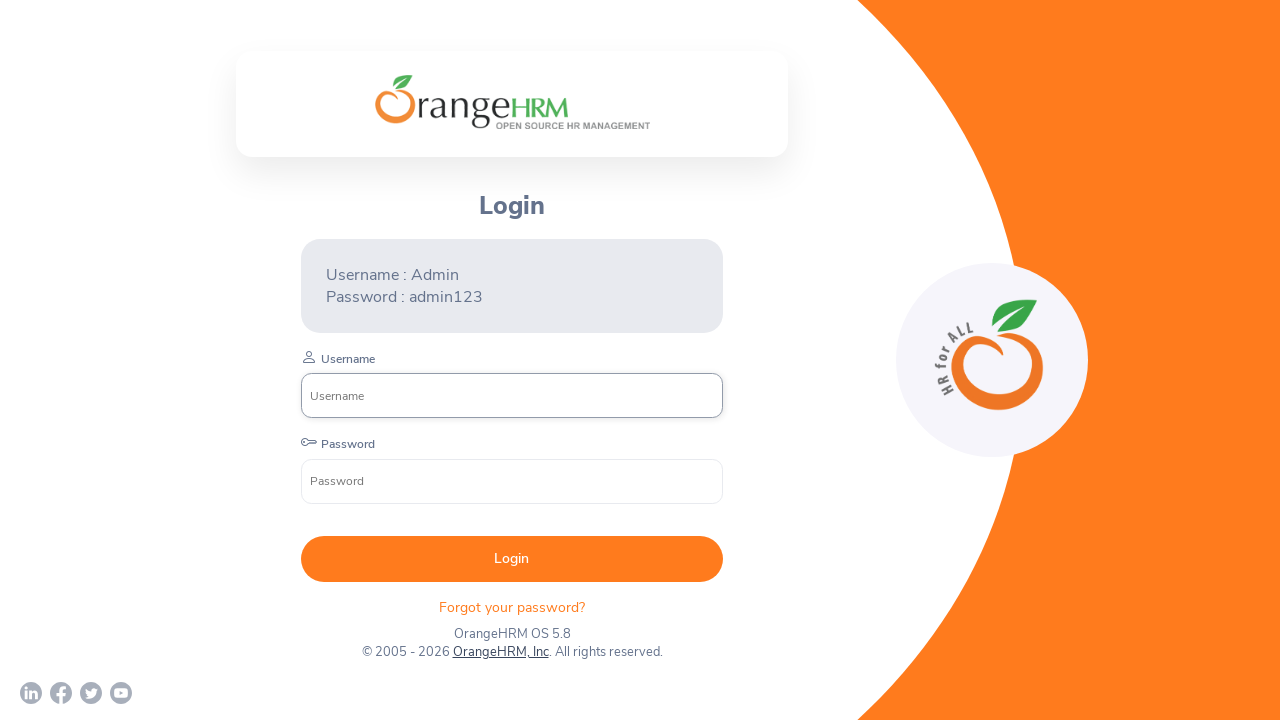

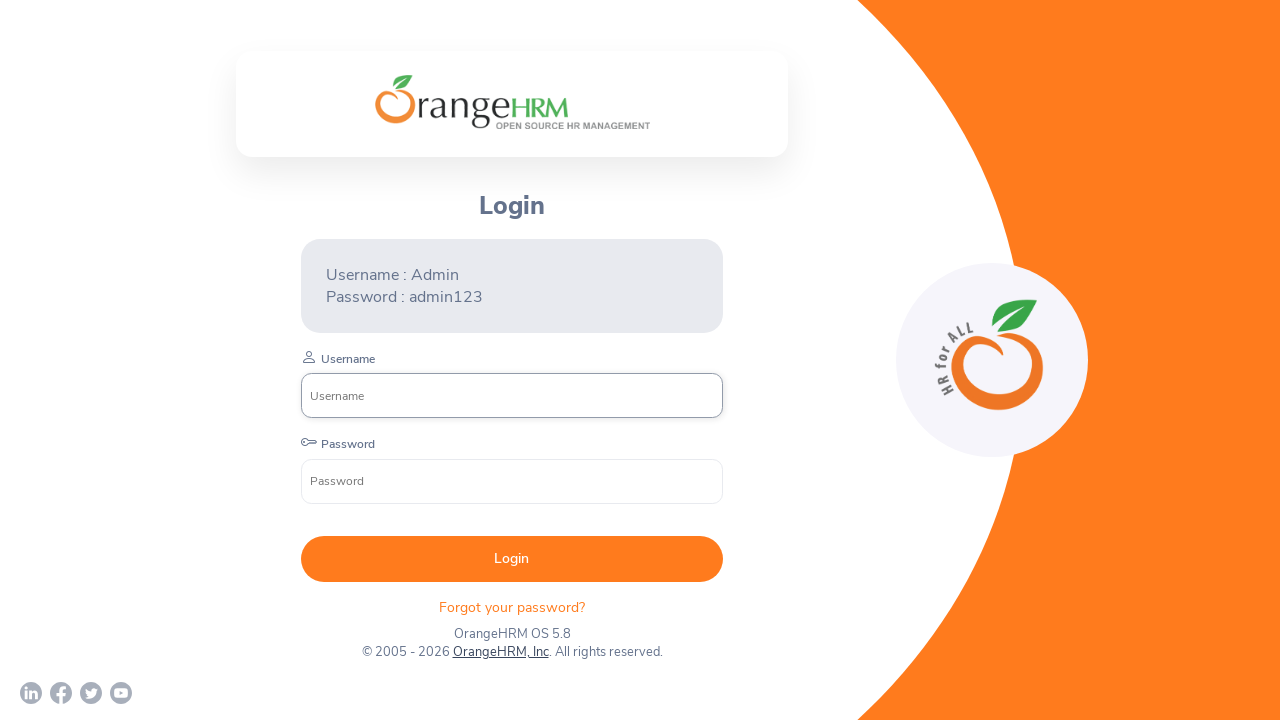